Tests forgot password form by entering an email address and clicking the submit button.

Starting URL: http://the-internet.herokuapp.com/forgot_password

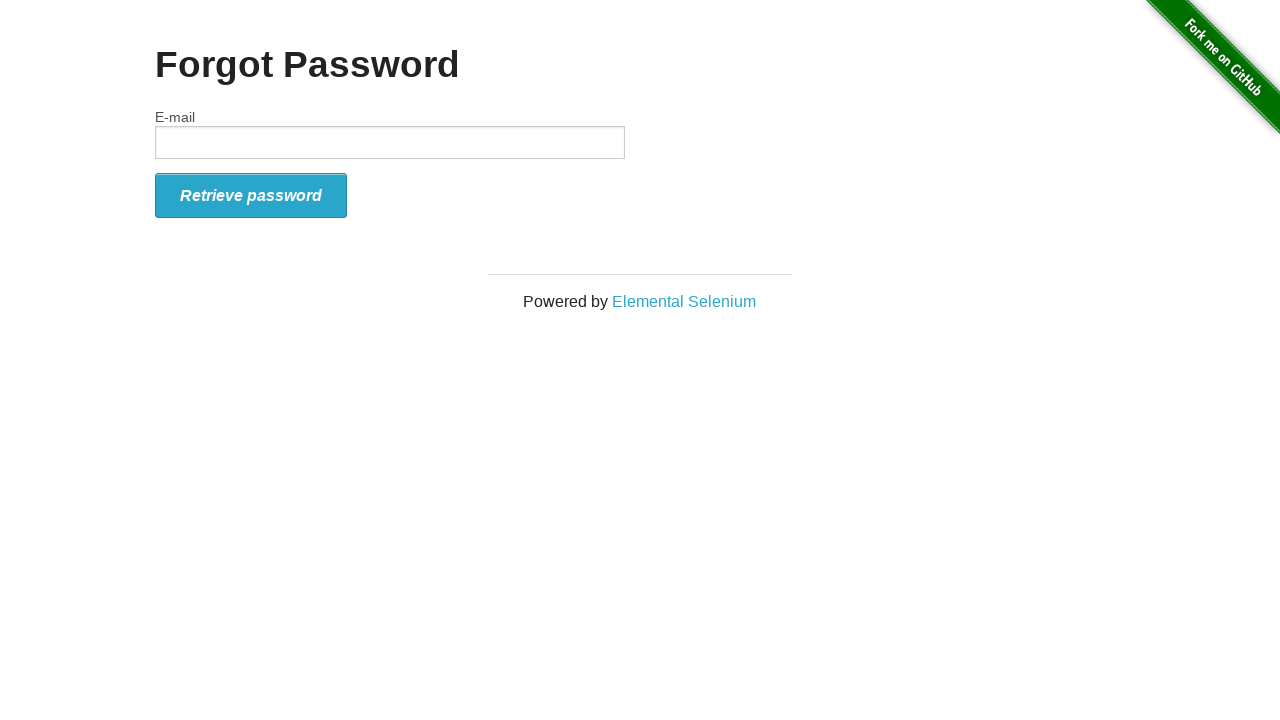

Entered email address 'testuser2024@gmail.com' in the email field on #email
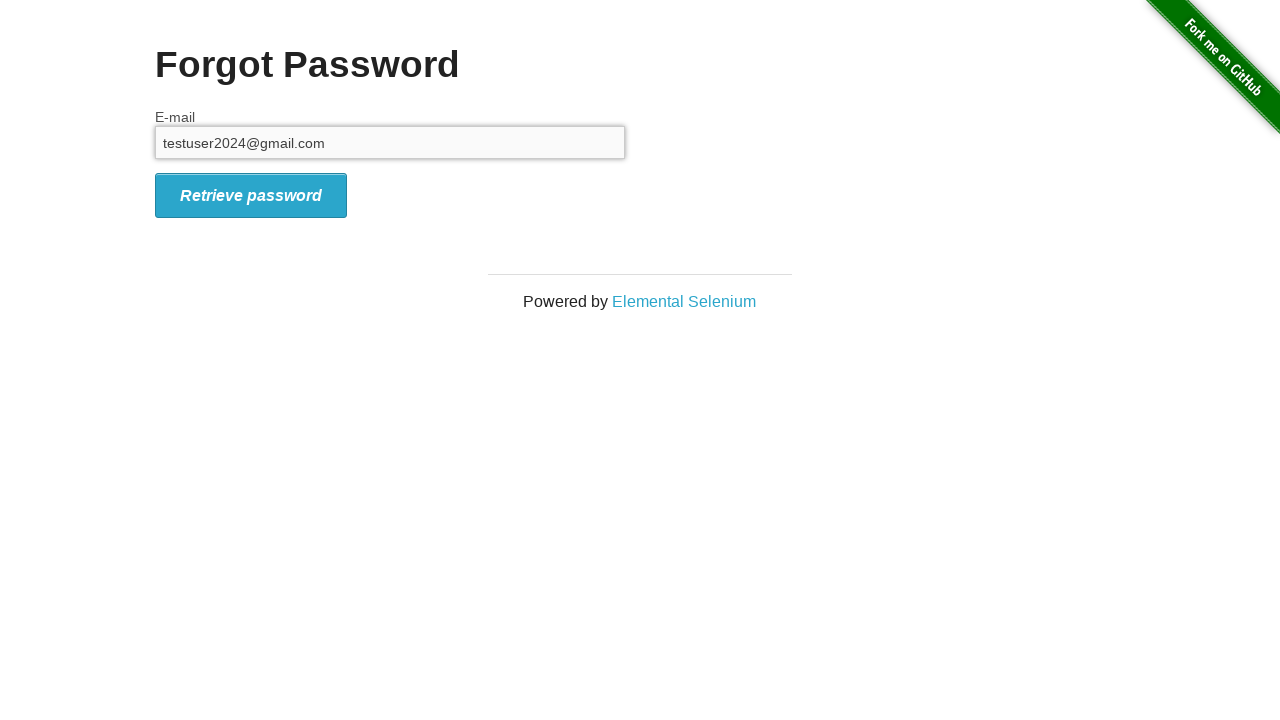

Clicked the submit button to submit forgot password form at (251, 195) on xpath=//i[@class='icon-2x icon-signin']
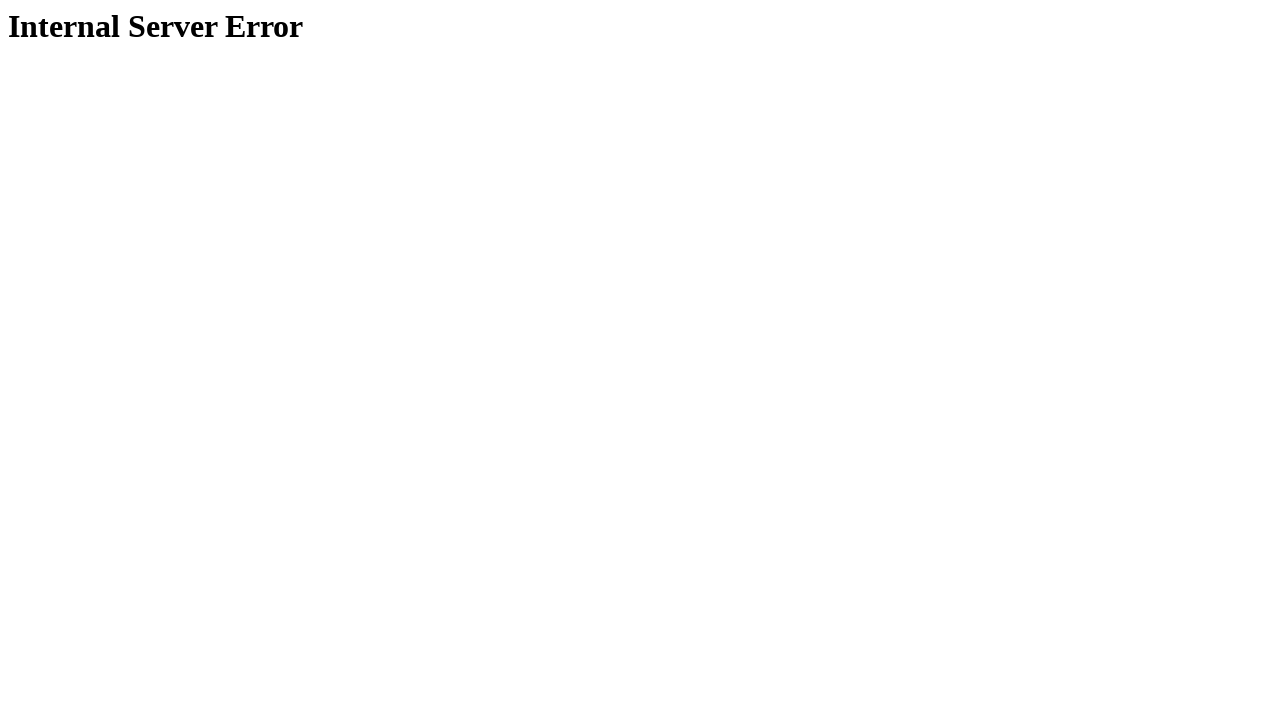

Internal Server Error page loaded
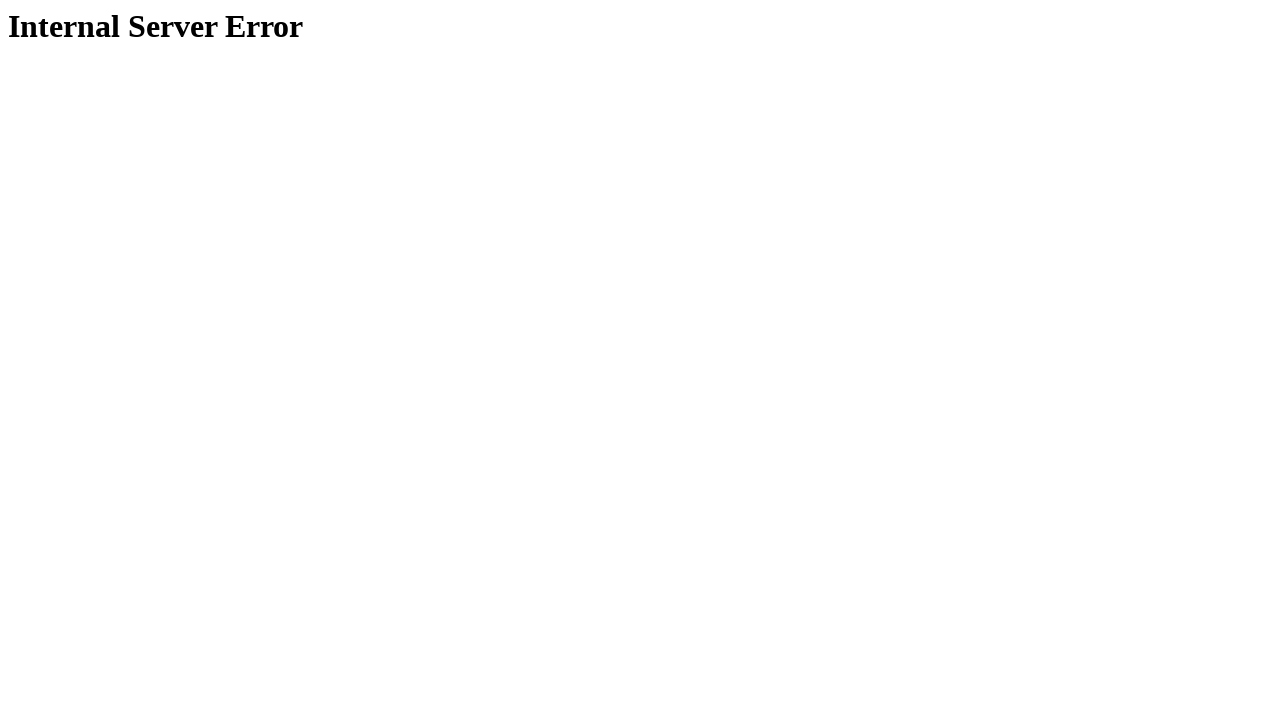

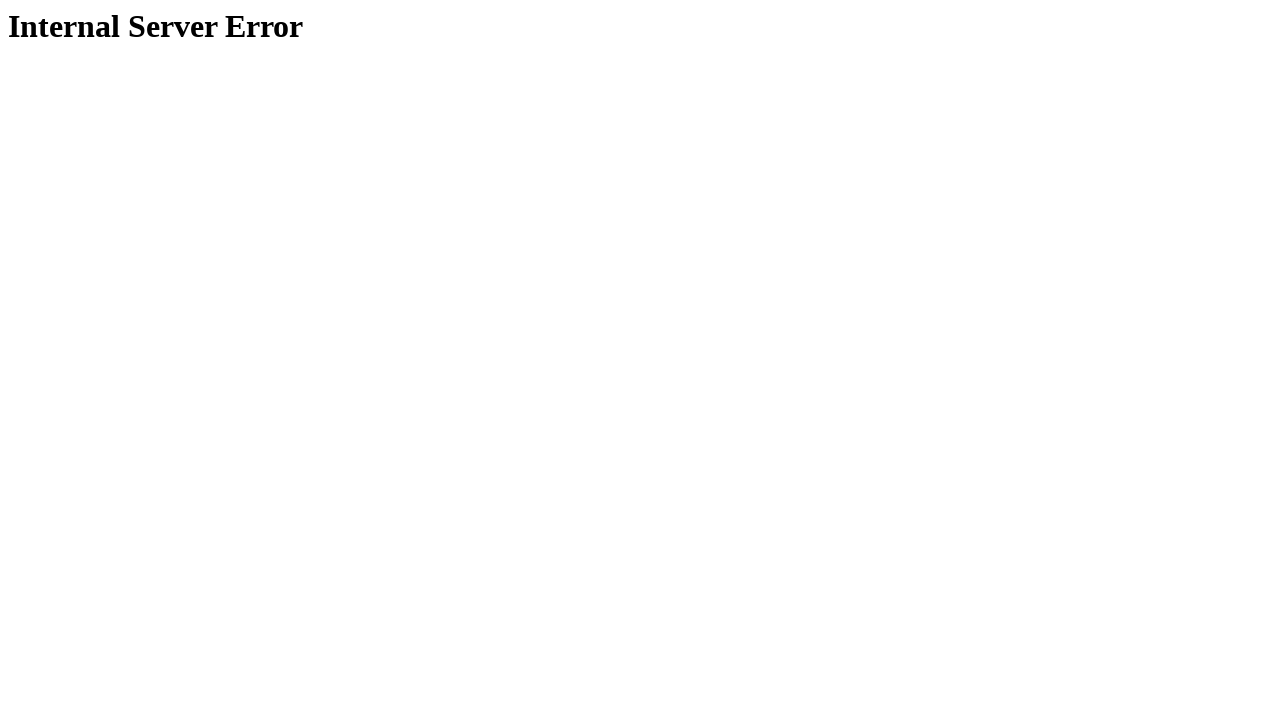